Tests W3Schools search functionality by searching for HTML Tutorial

Starting URL: https://www.w3schools.com/

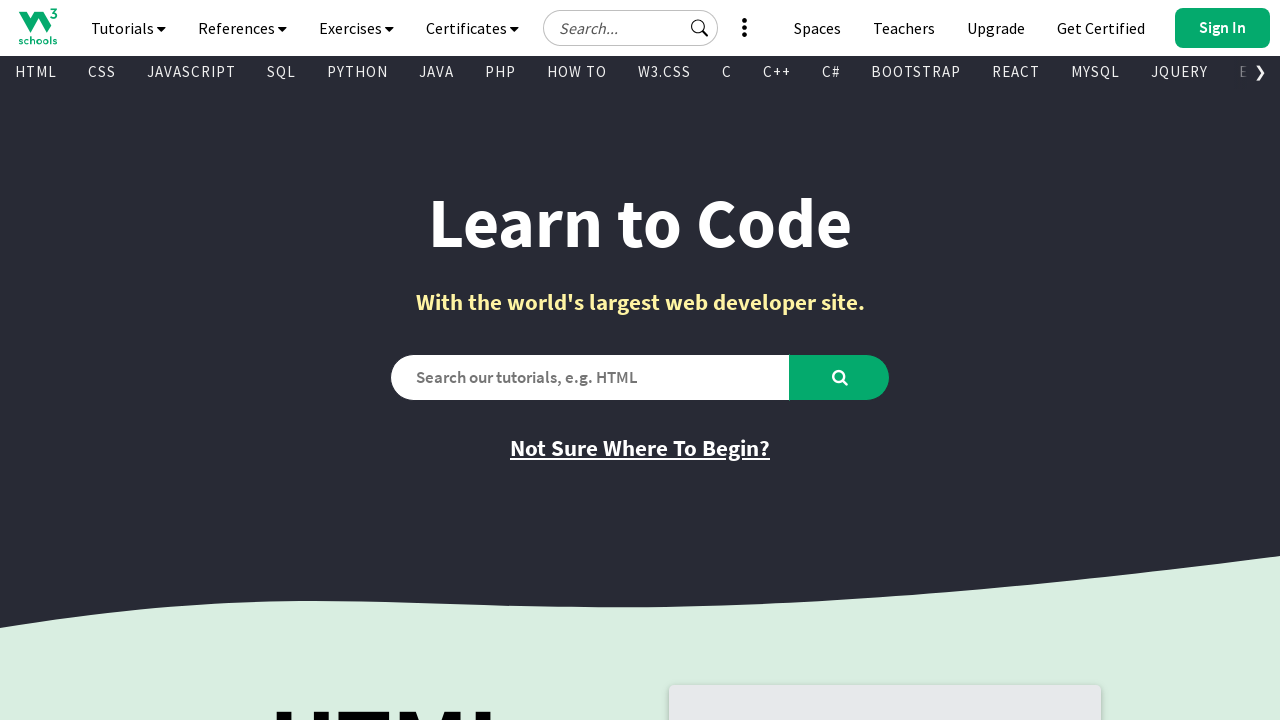

Verified initial page title is 'W3Schools Online Web Tutorials'
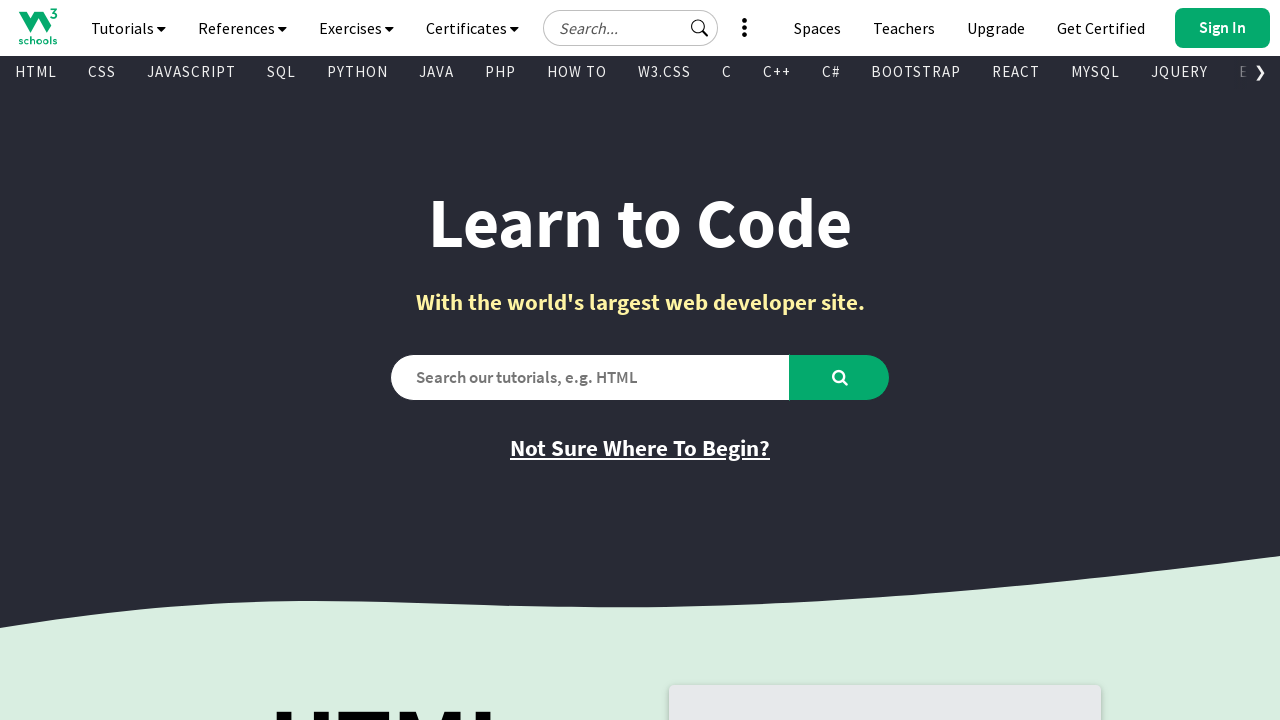

Filled search box with 'HTML Tutorial' on #search2
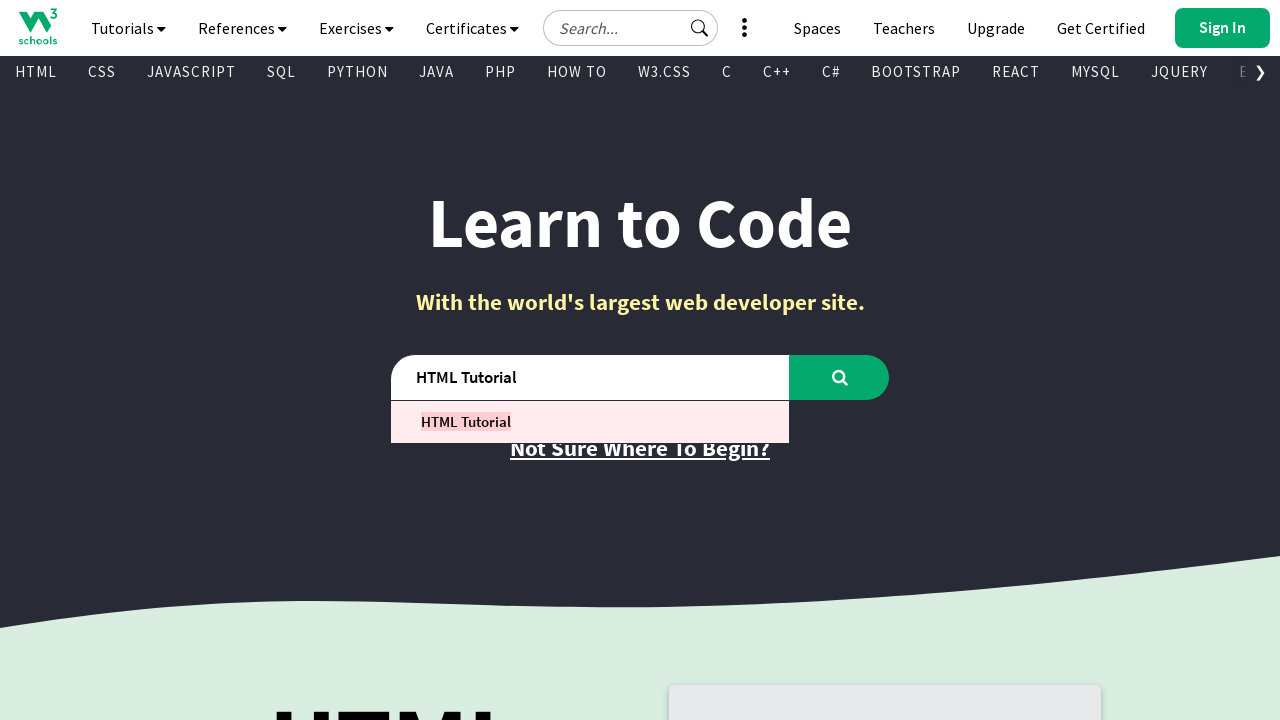

Clicked search button to search for HTML Tutorial at (840, 377) on #learntocode_searchbtn
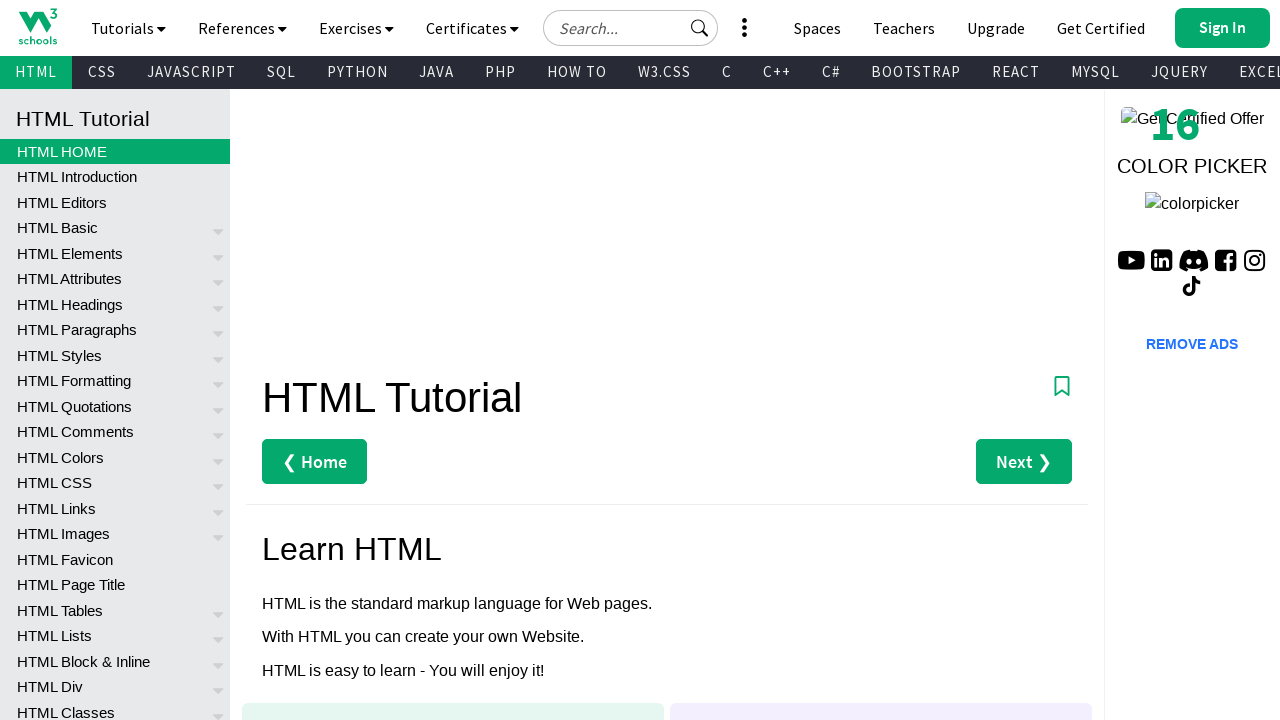

Page loaded after search
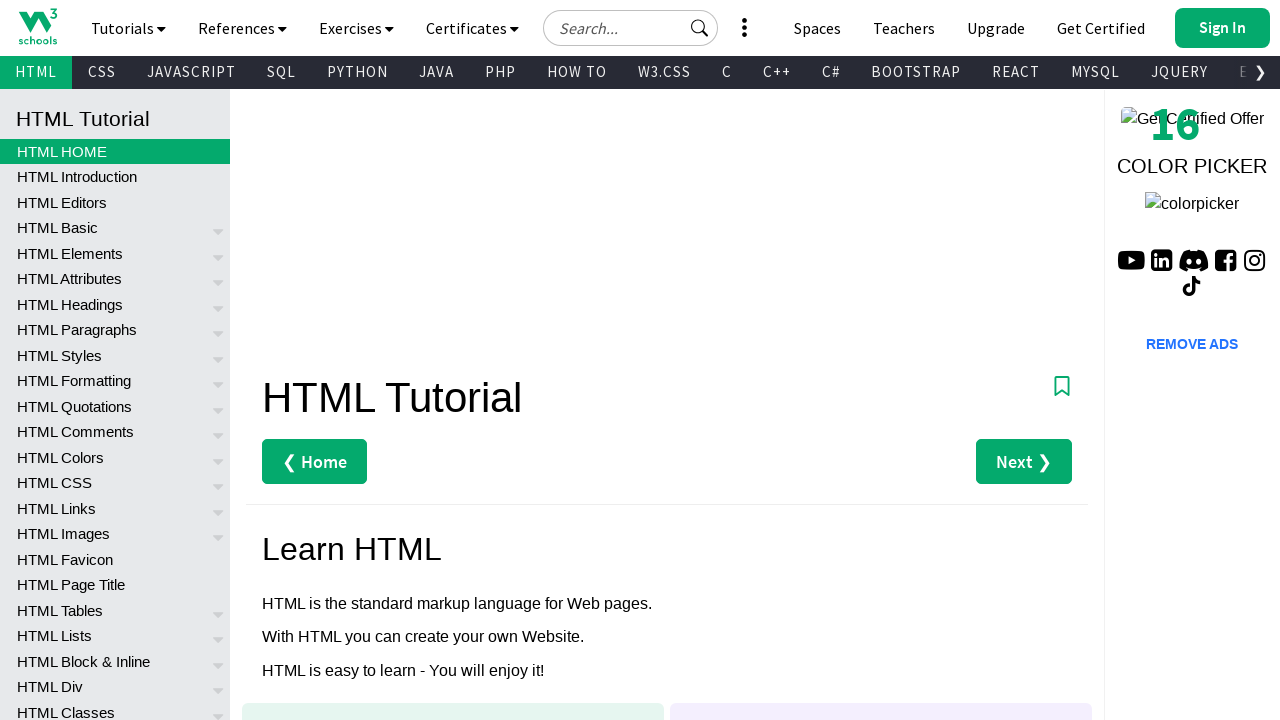

Verified page title is 'HTML Tutorial'
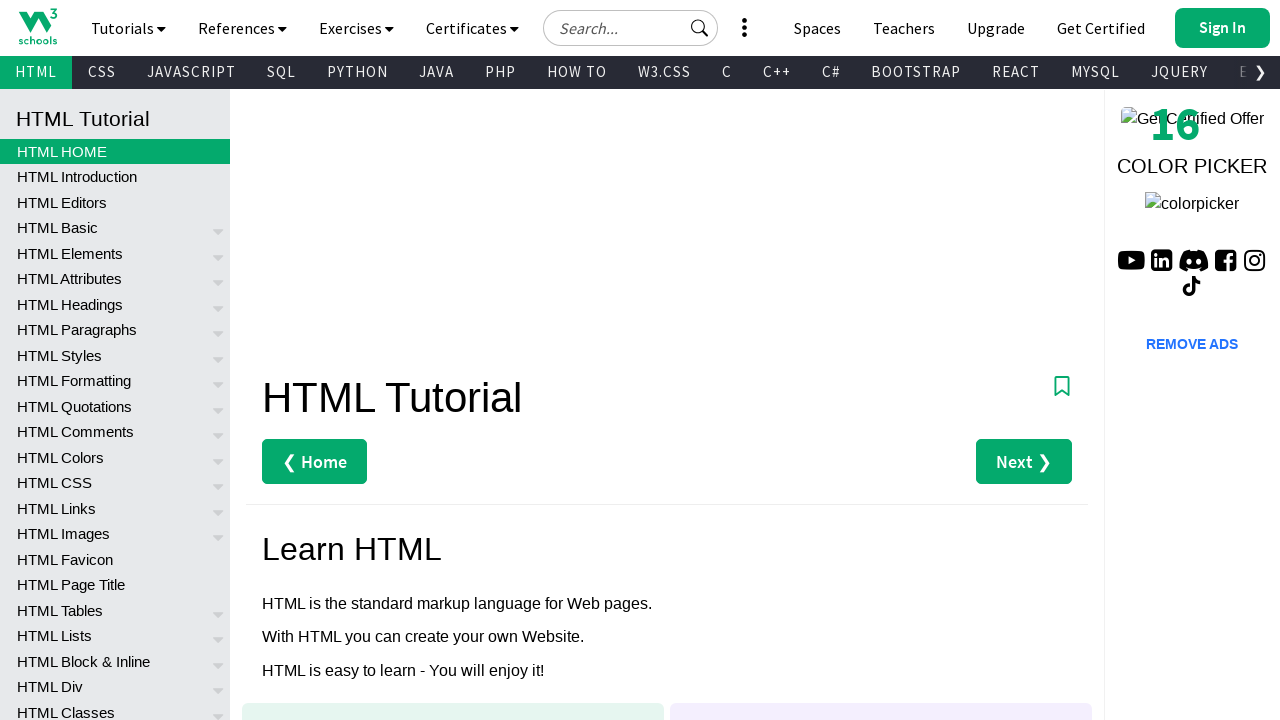

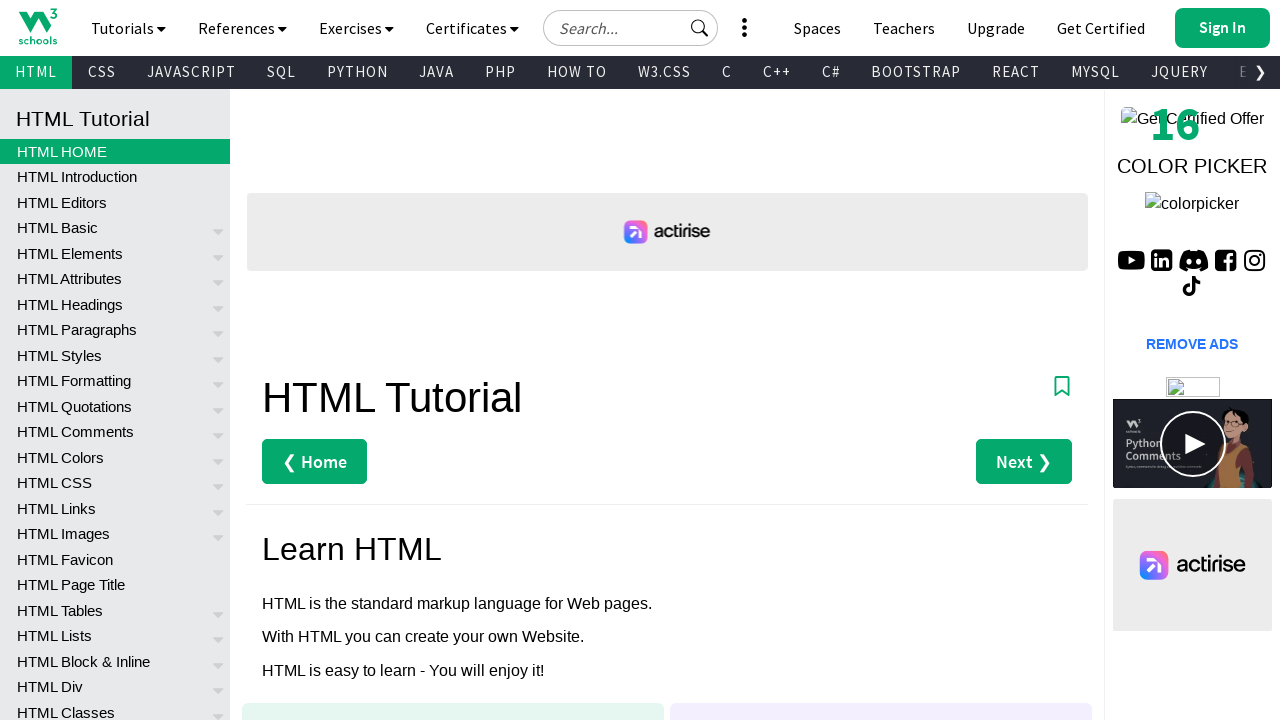